Tests form interaction by reading a hidden attribute value from an element, performing a mathematical calculation on it, filling the answer field, selecting checkbox and radio button, and submitting the form.

Starting URL: http://suninjuly.github.io/get_attribute.html

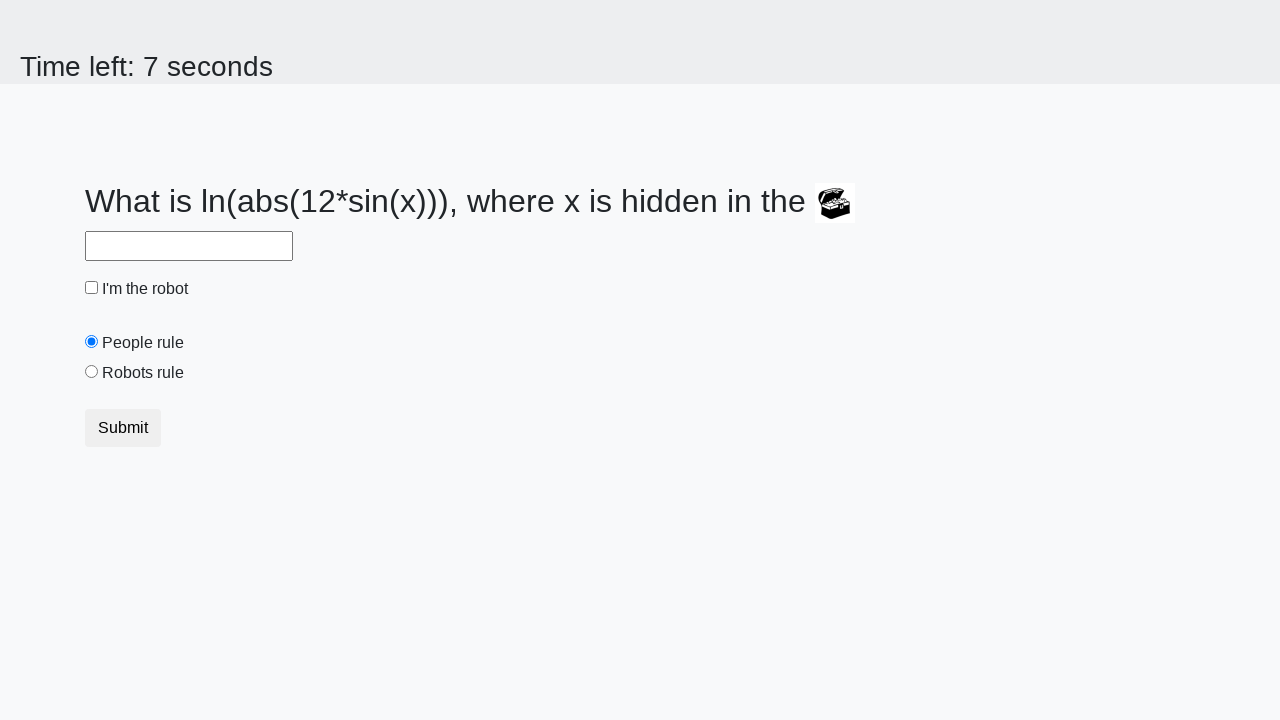

Located treasure element with ID 'treasure'
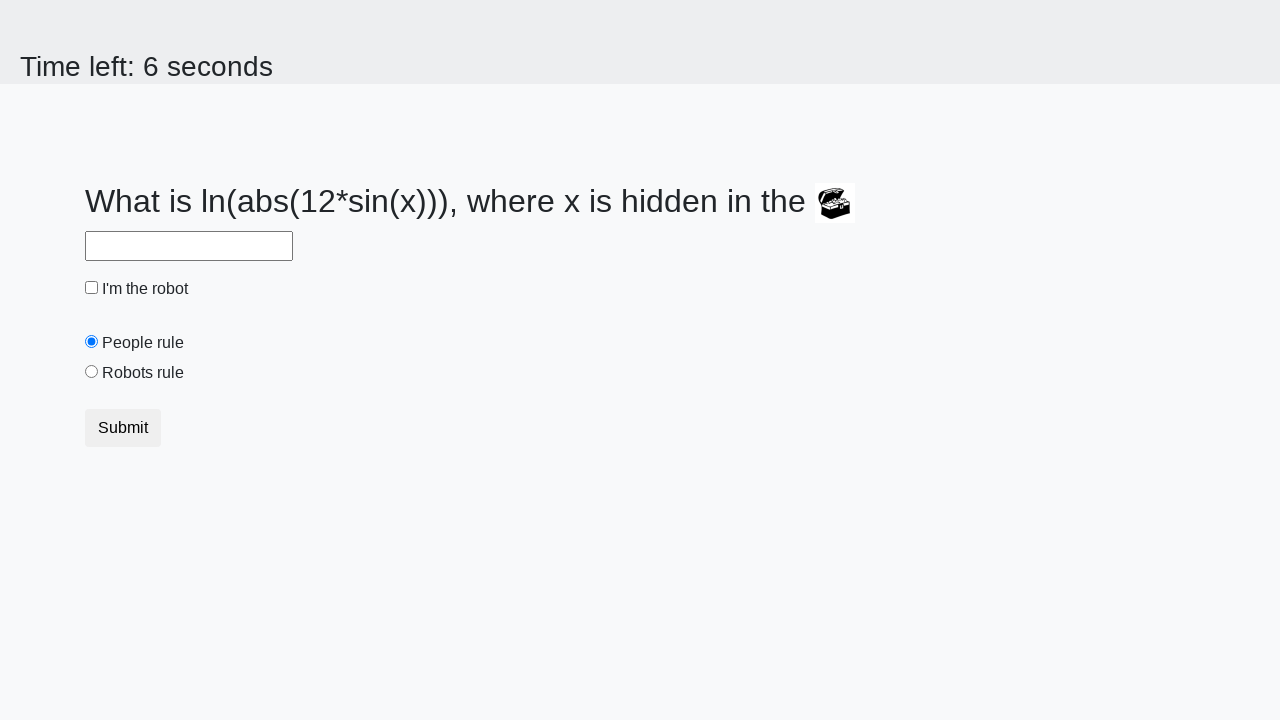

Retrieved hidden 'valuex' attribute value: 622
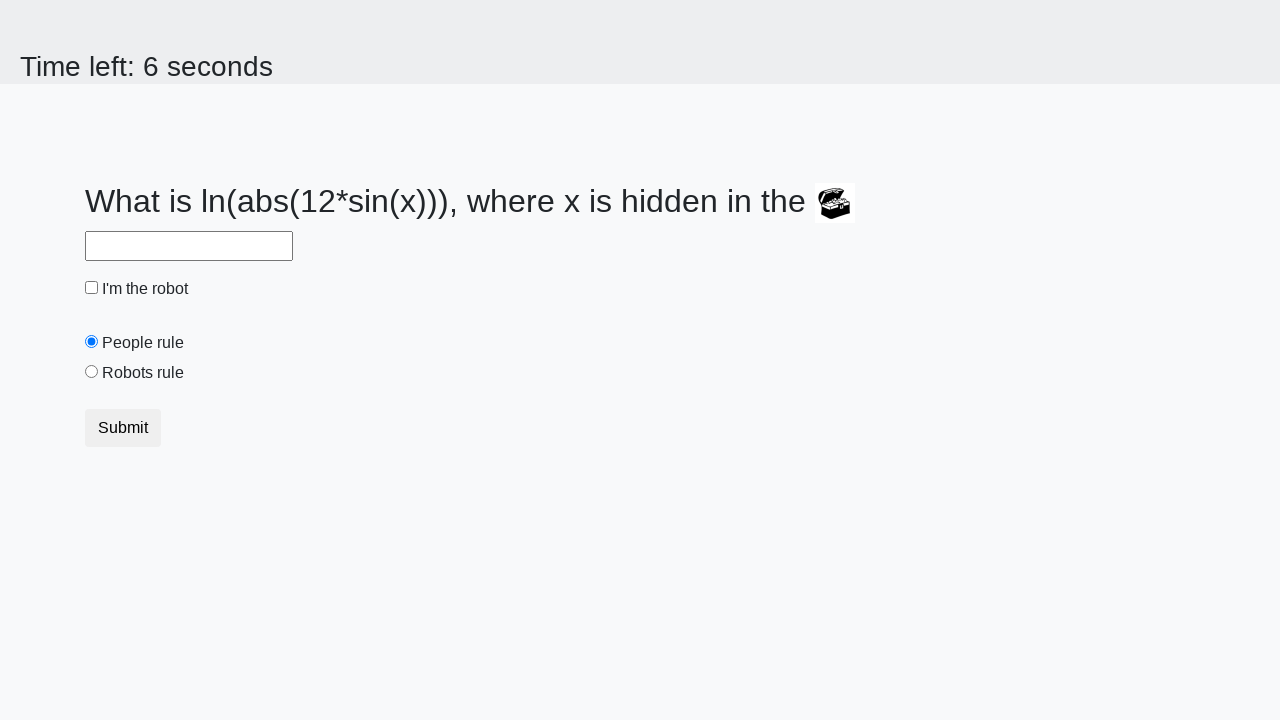

Calculated answer using mathematical formula: -0.8578882926690684
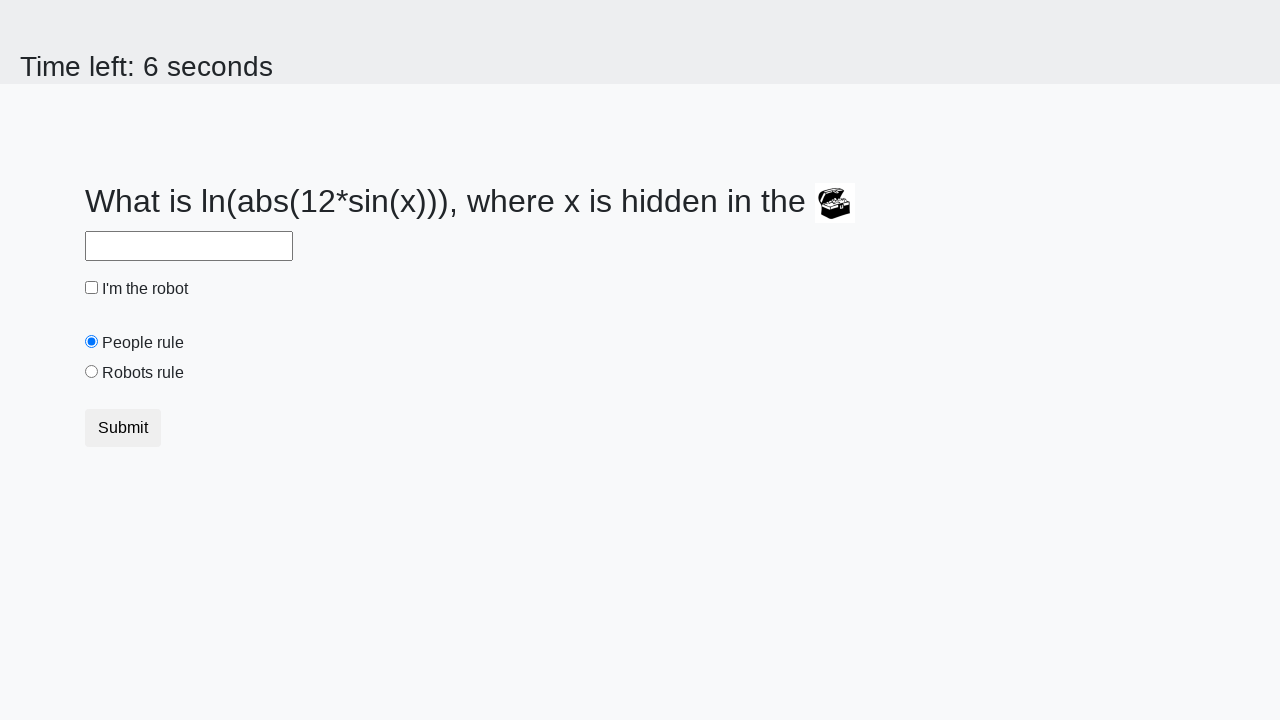

Filled answer field with calculated value: -0.8578882926690684 on #answer
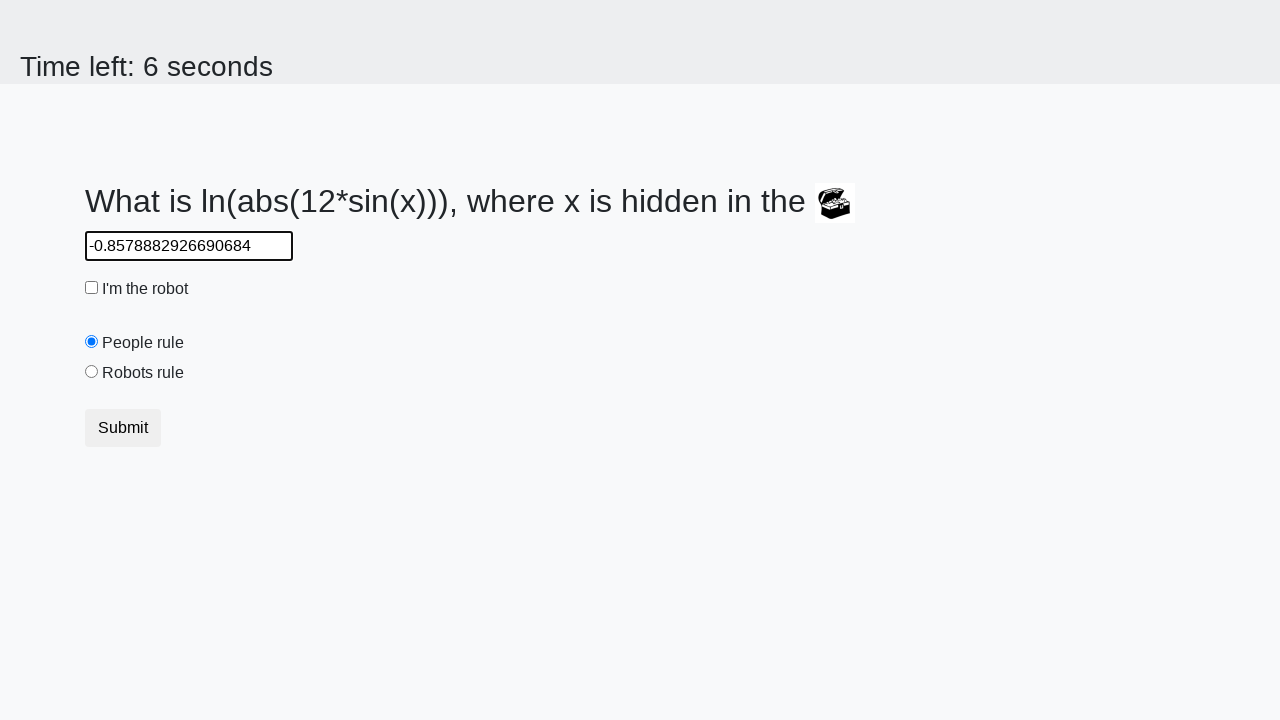

Clicked robot checkbox at (92, 288) on #robotCheckbox
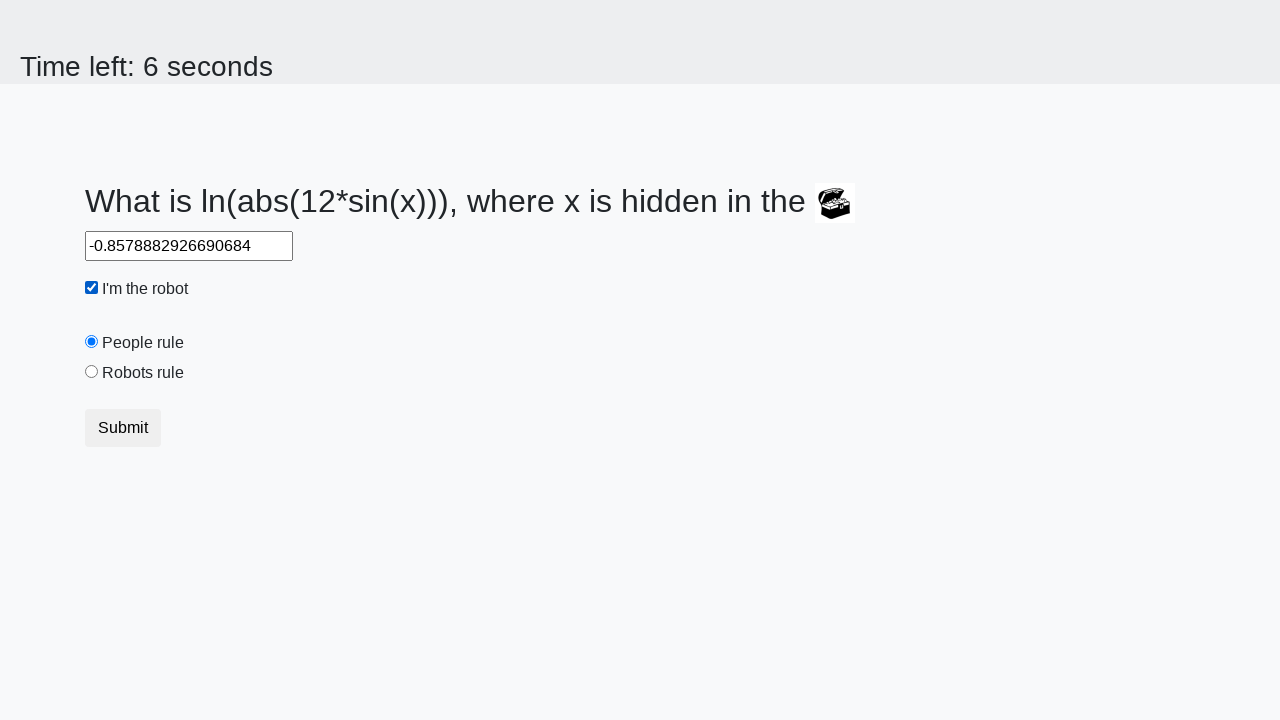

Clicked 'robots rule' radio button at (92, 372) on #robotsRule
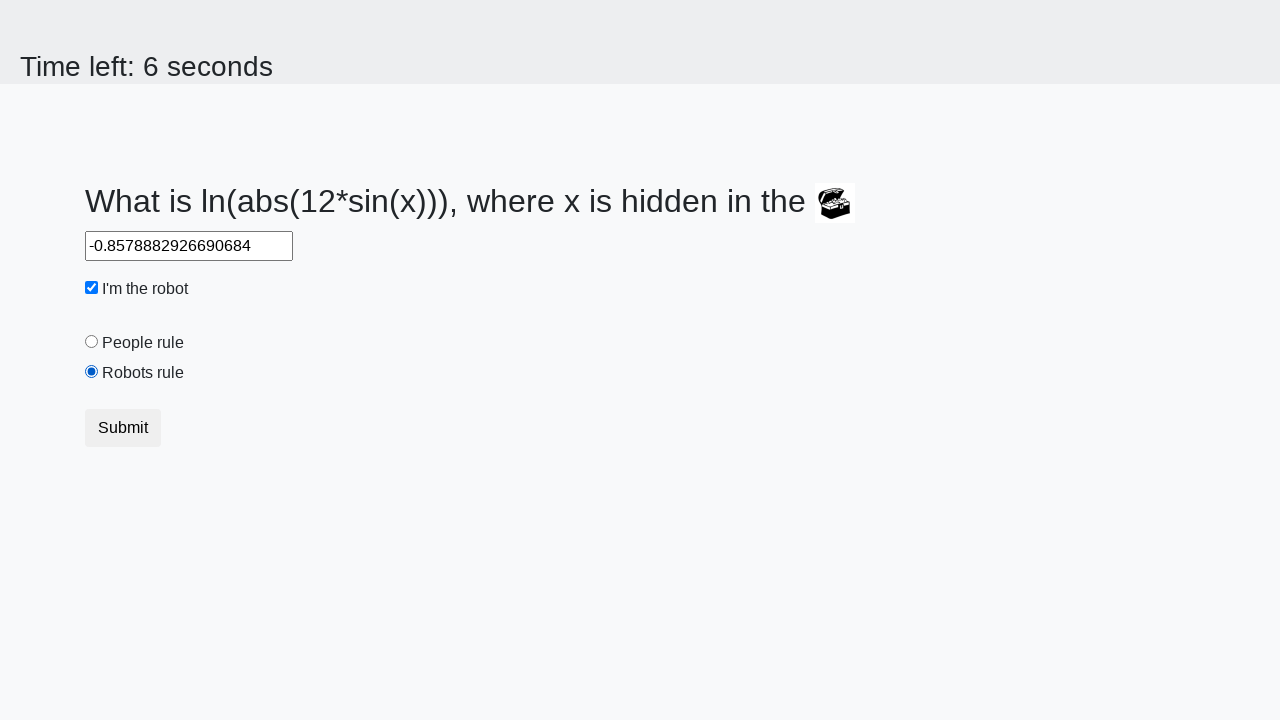

Clicked submit button to submit the form at (123, 428) on button.btn
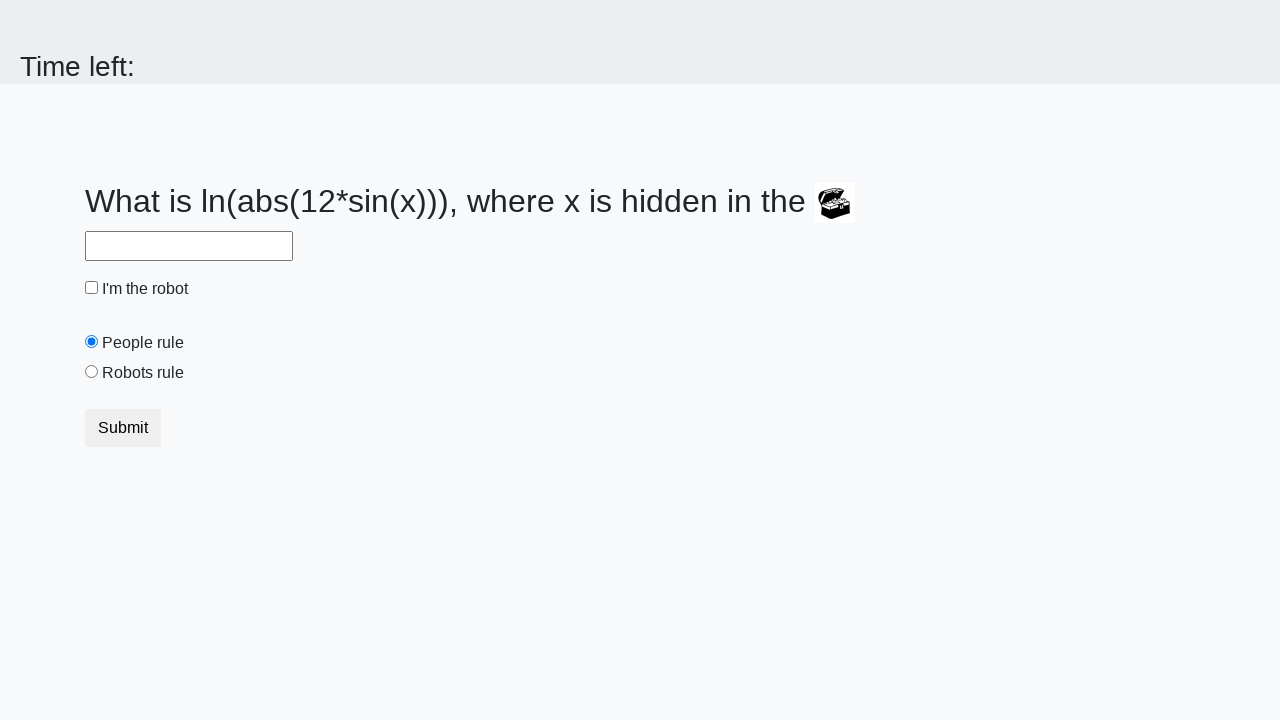

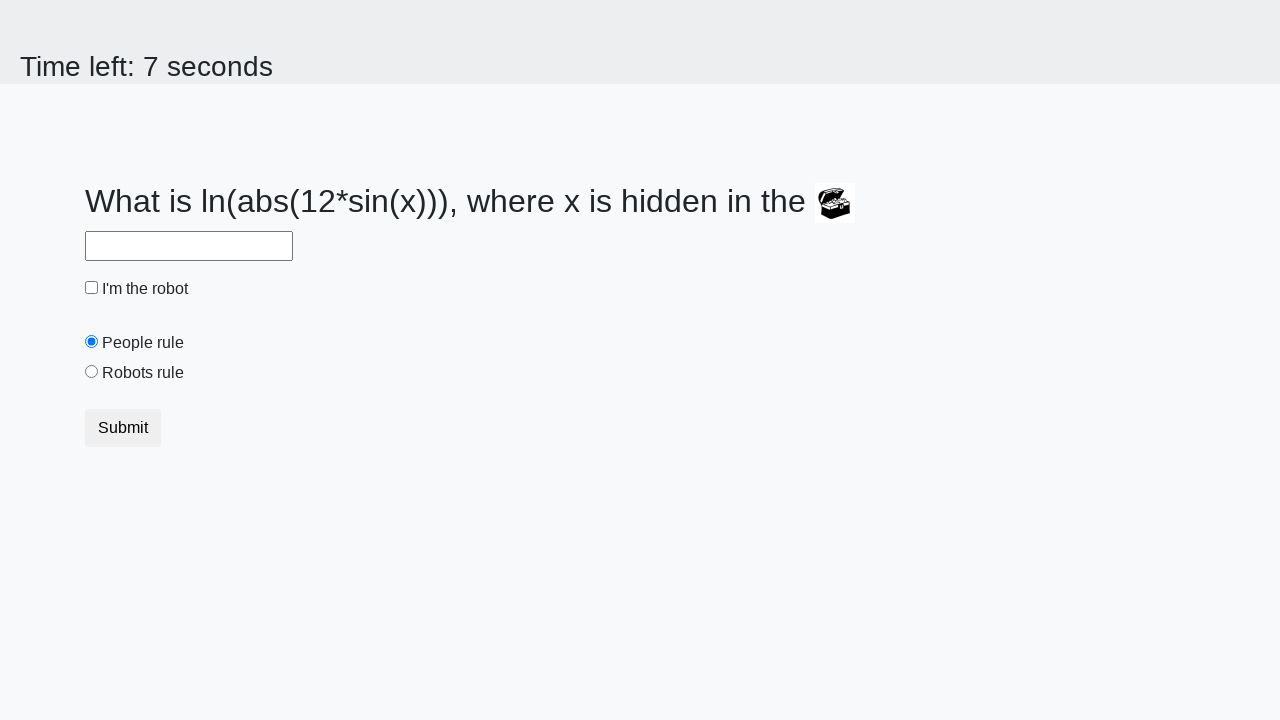